Tests the Mailchimp signup form by filling in email and username fields to verify the registration form functionality

Starting URL: https://login.mailchimp.com/signup/

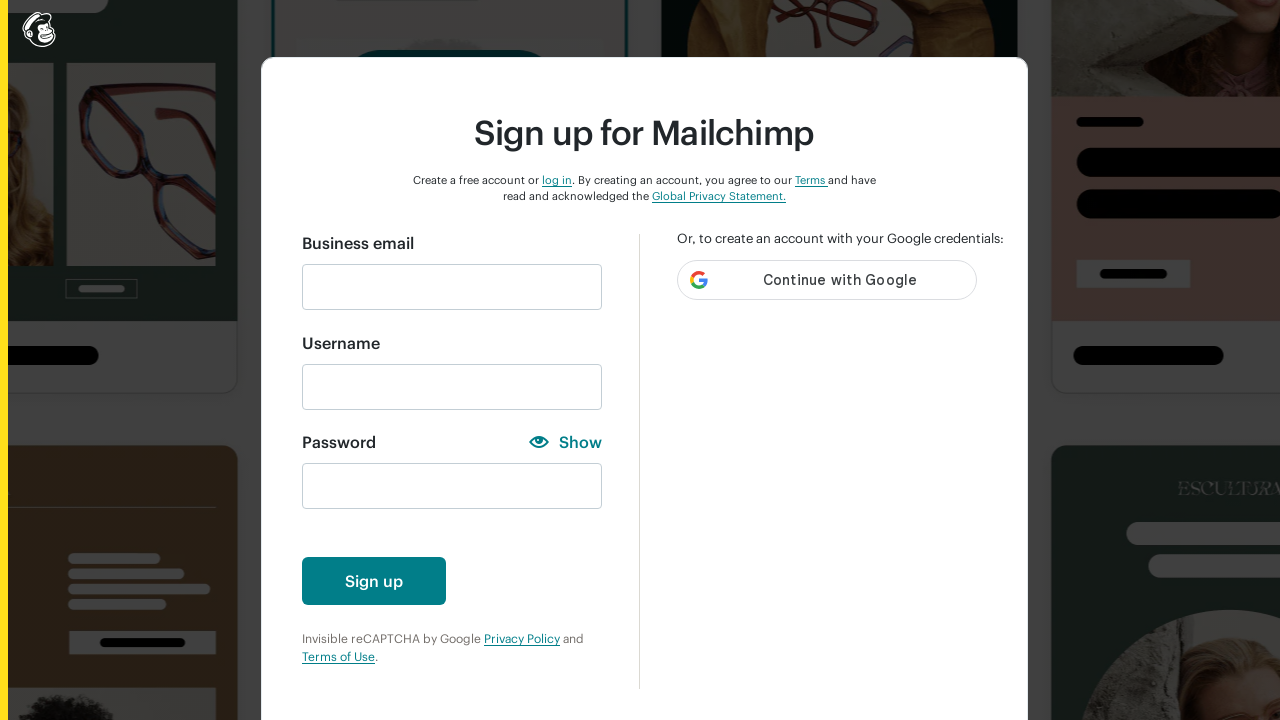

Filled email field with 'automation@gmail.com' on #email
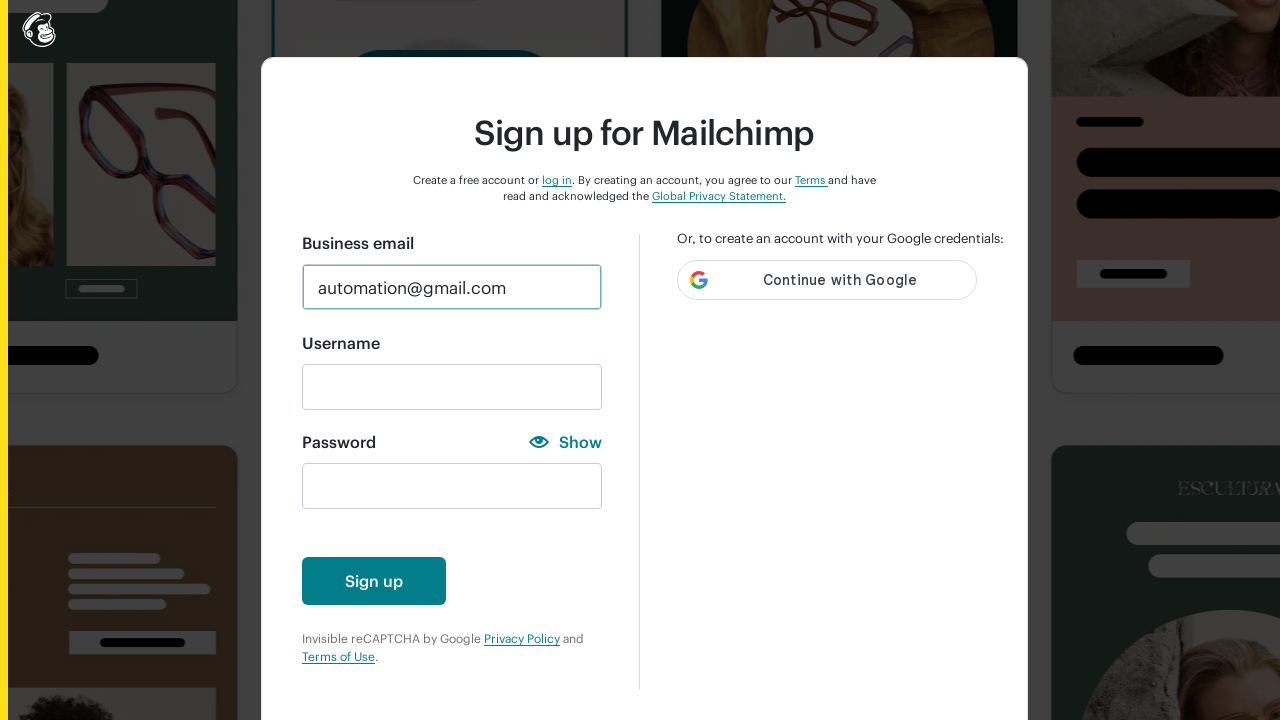

Clicked username field at (452, 387) on #new_username
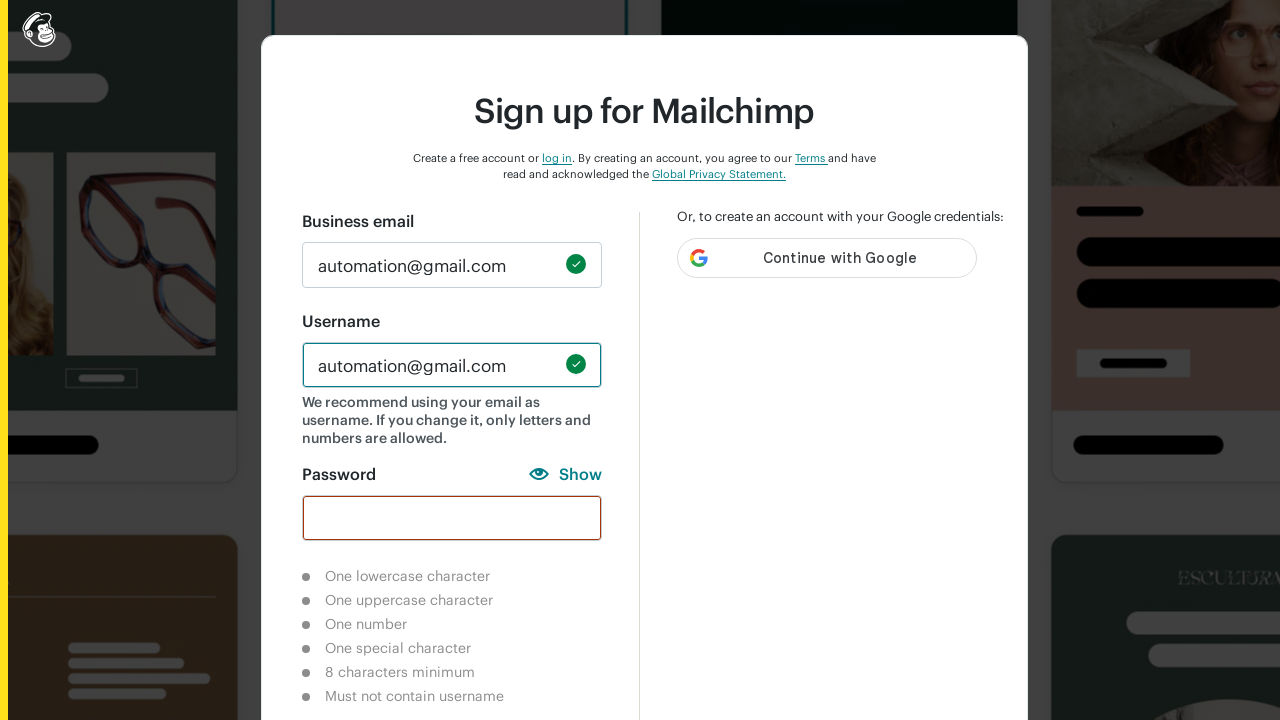

Selected all text in username field
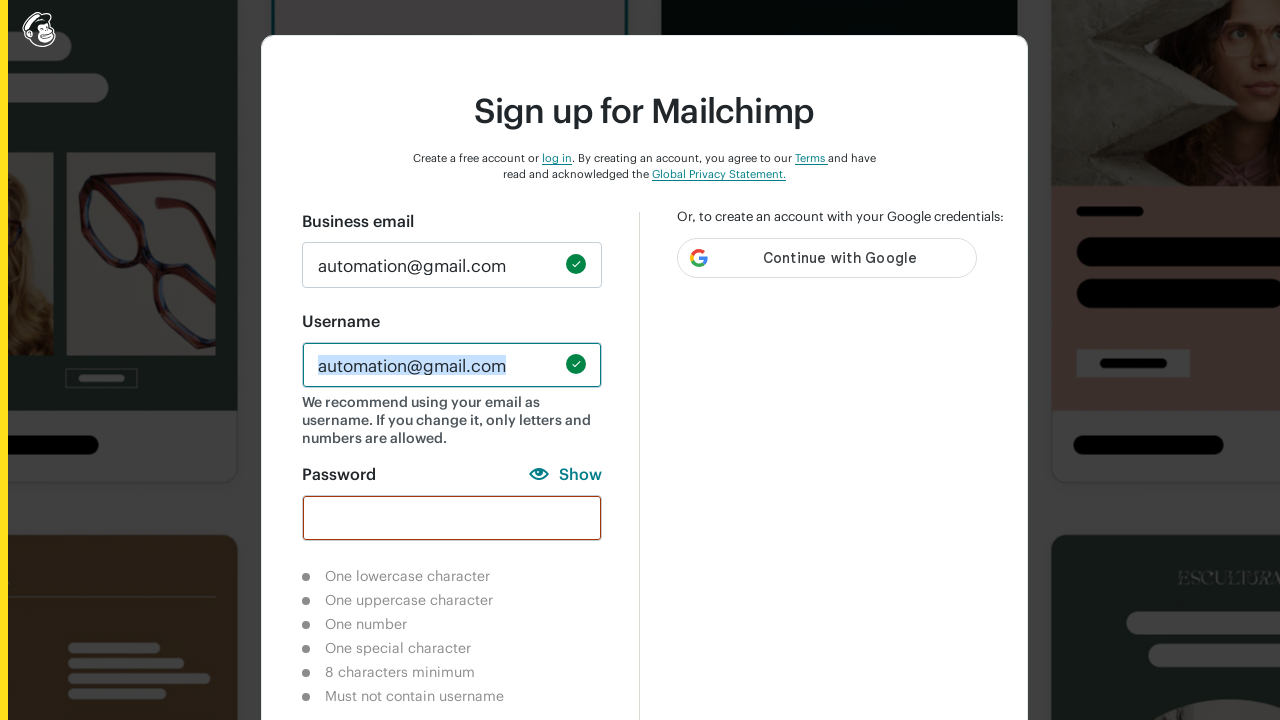

Deleted text from username field
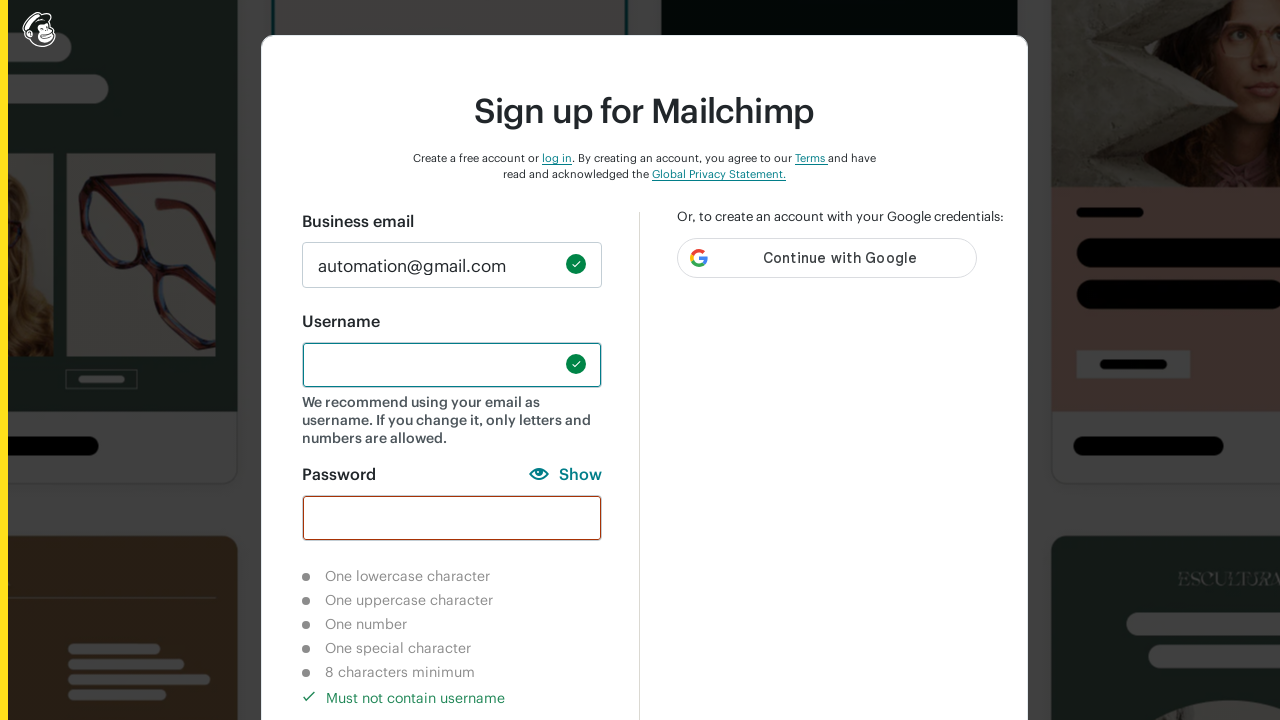

Filled username field with 'automation' on #new_username
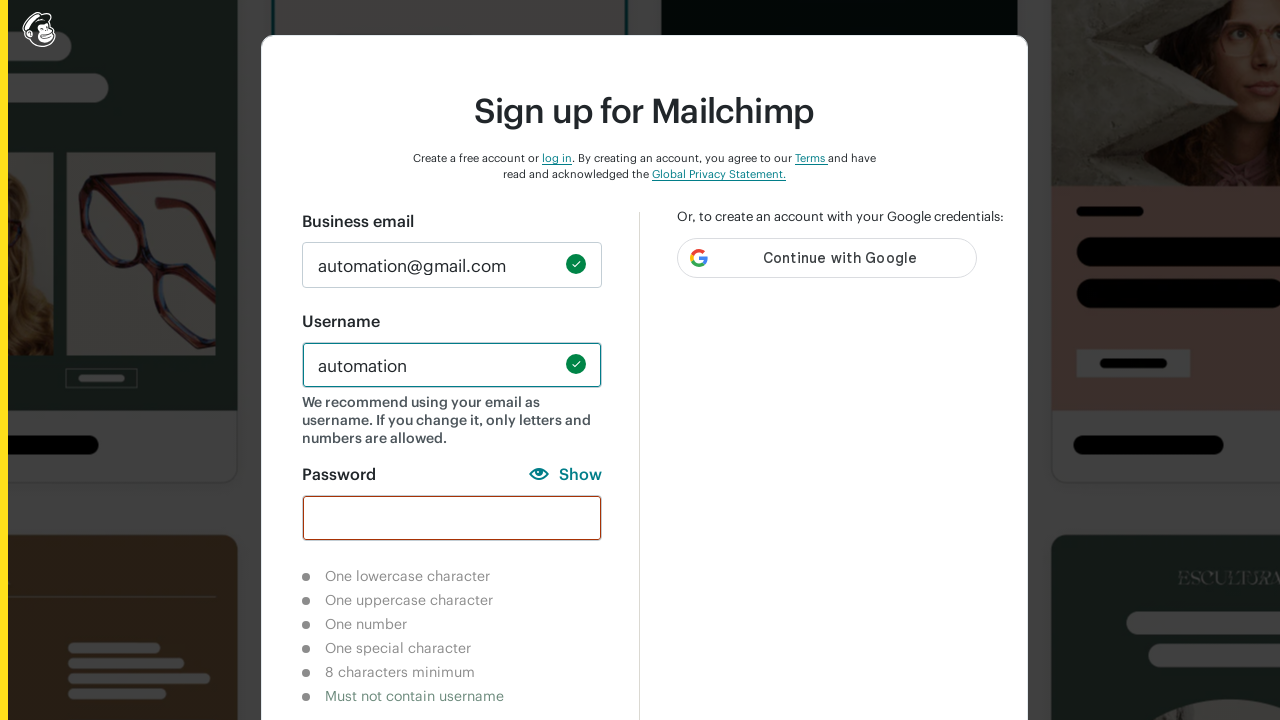

Waited 2 seconds for form validation
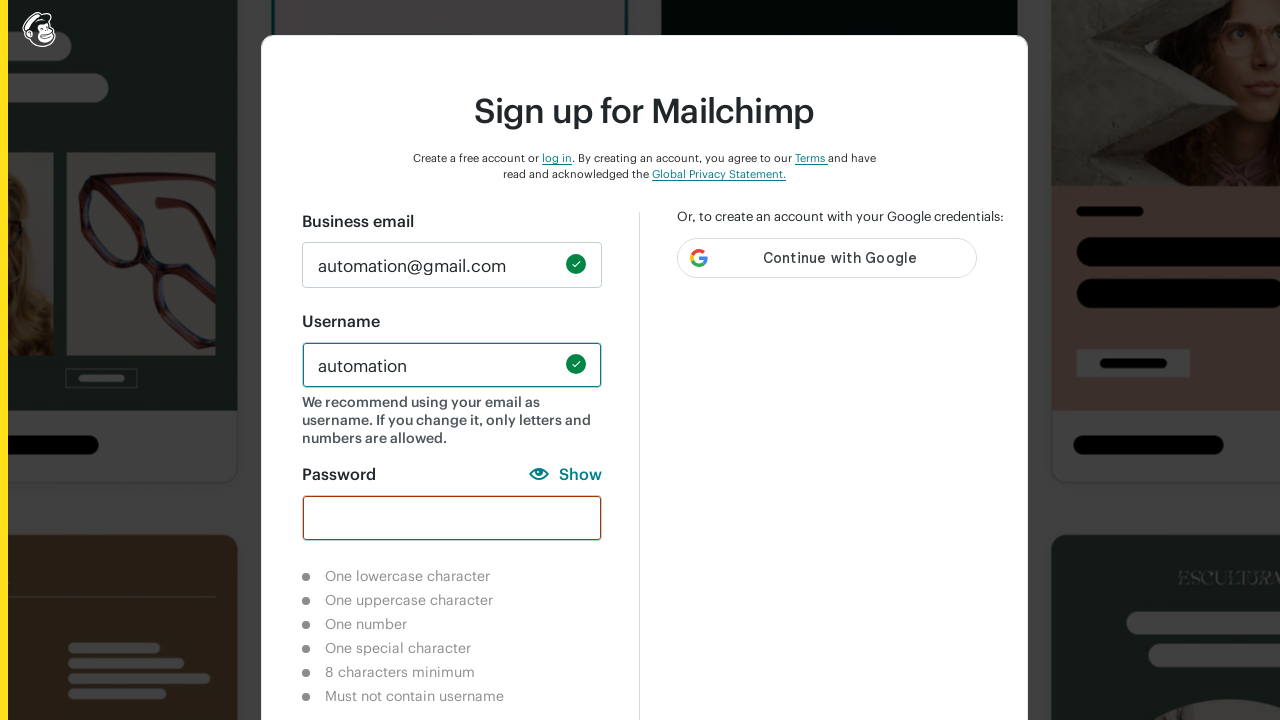

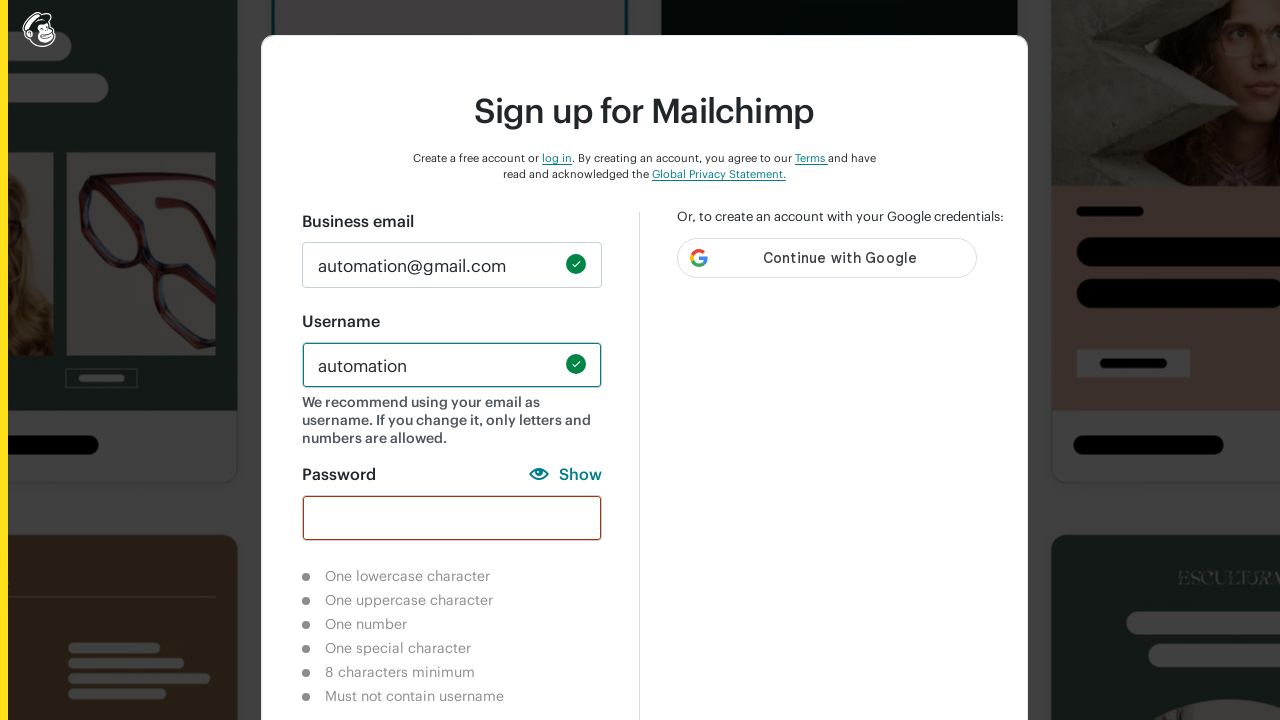